Navigates to Jumia Egypt website and closes popup if it appears

Starting URL: https://www.jumia.com.eg/

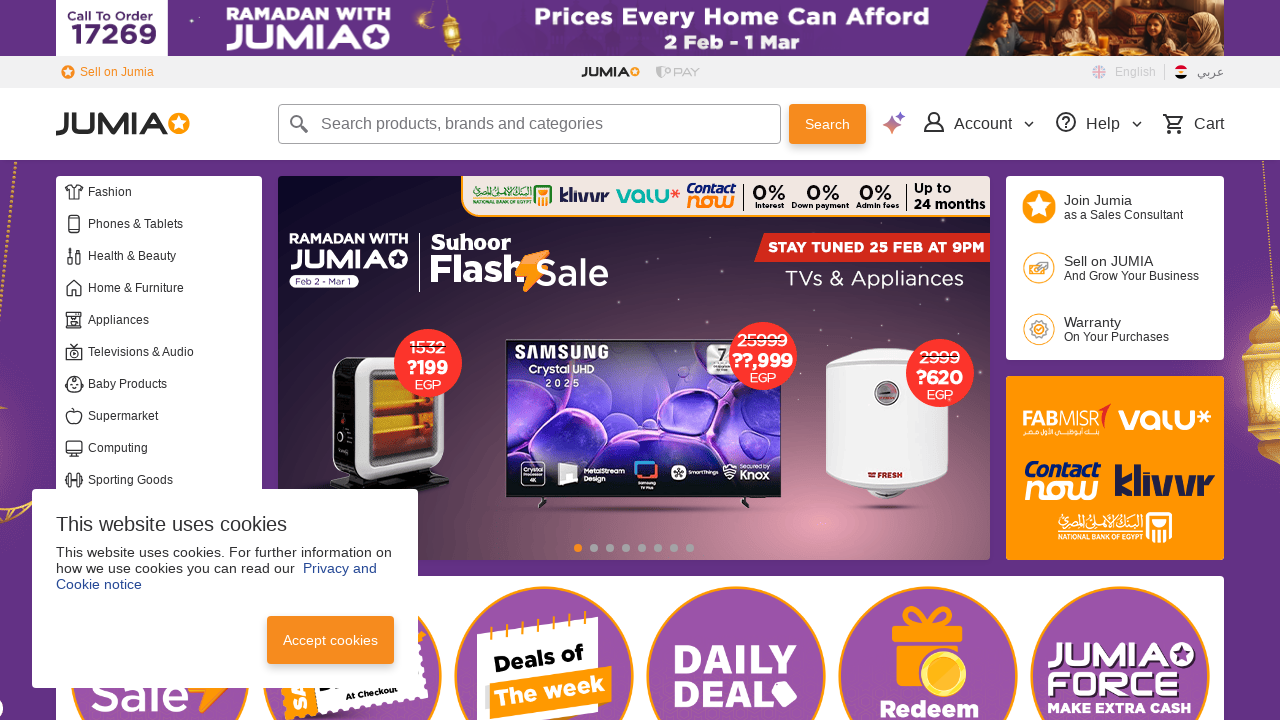

Navigated to Jumia Egypt website
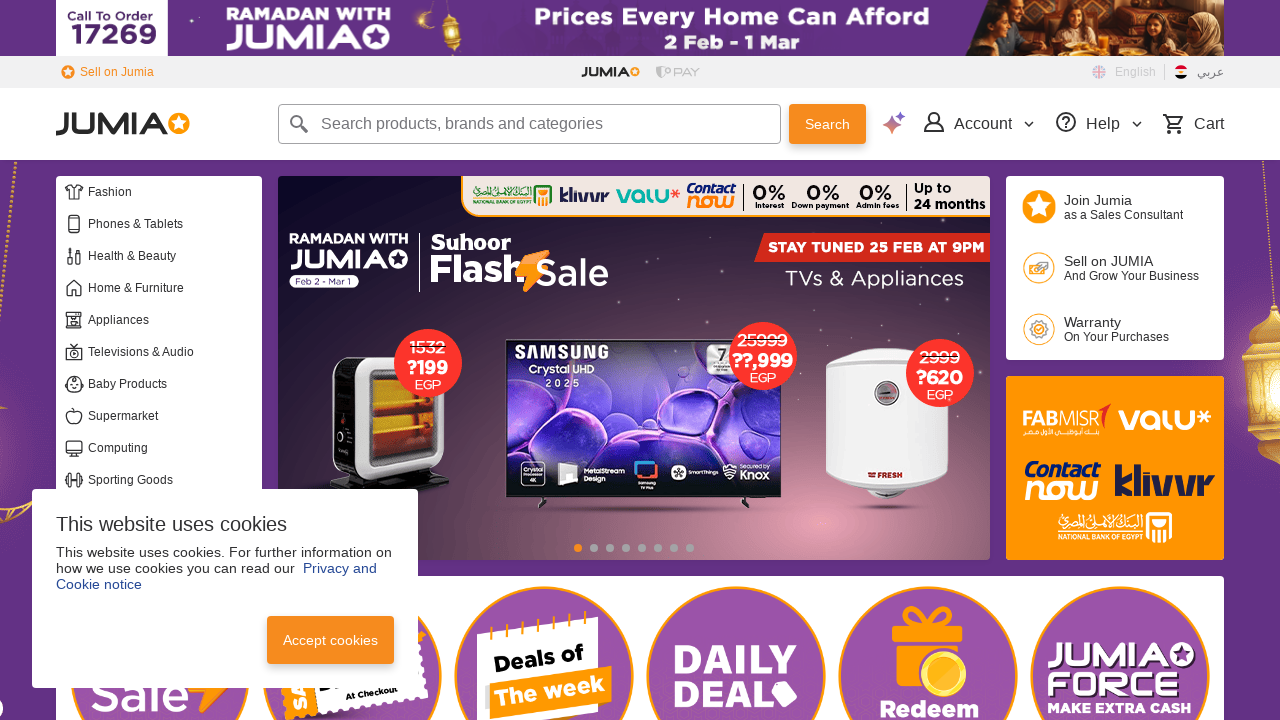

Located popup close button
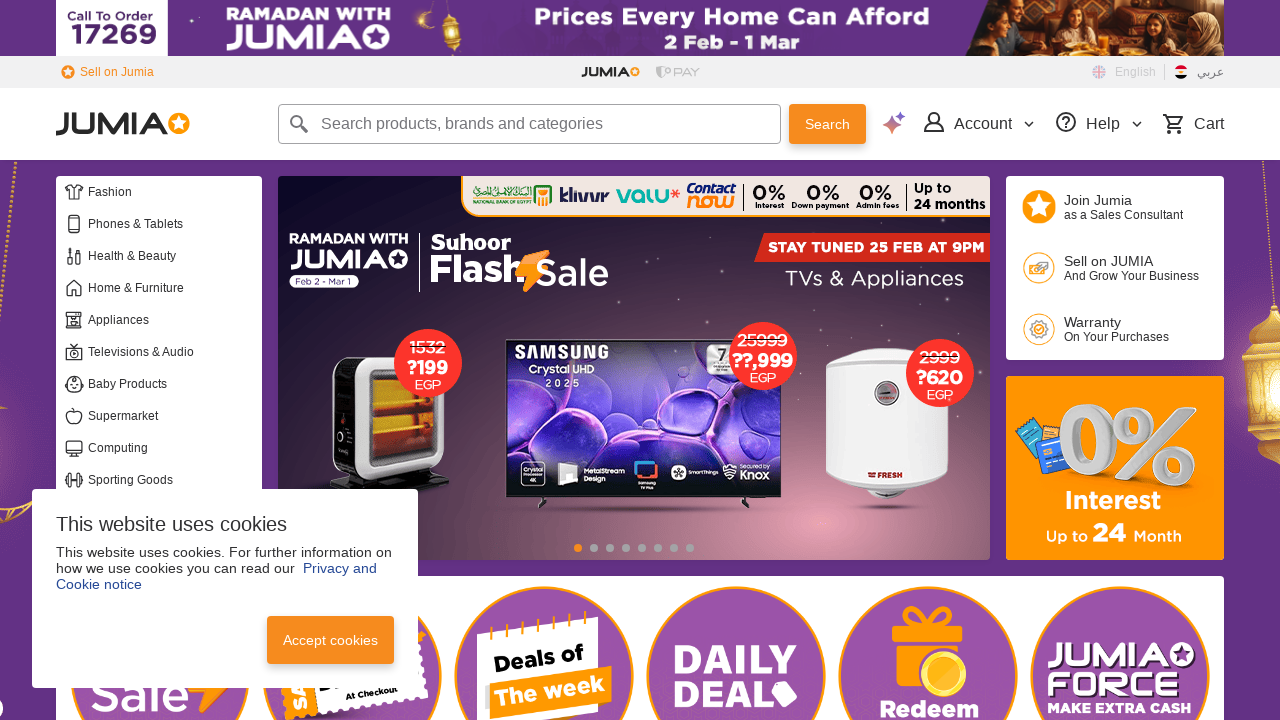

Popup close button not visible, no popup to close
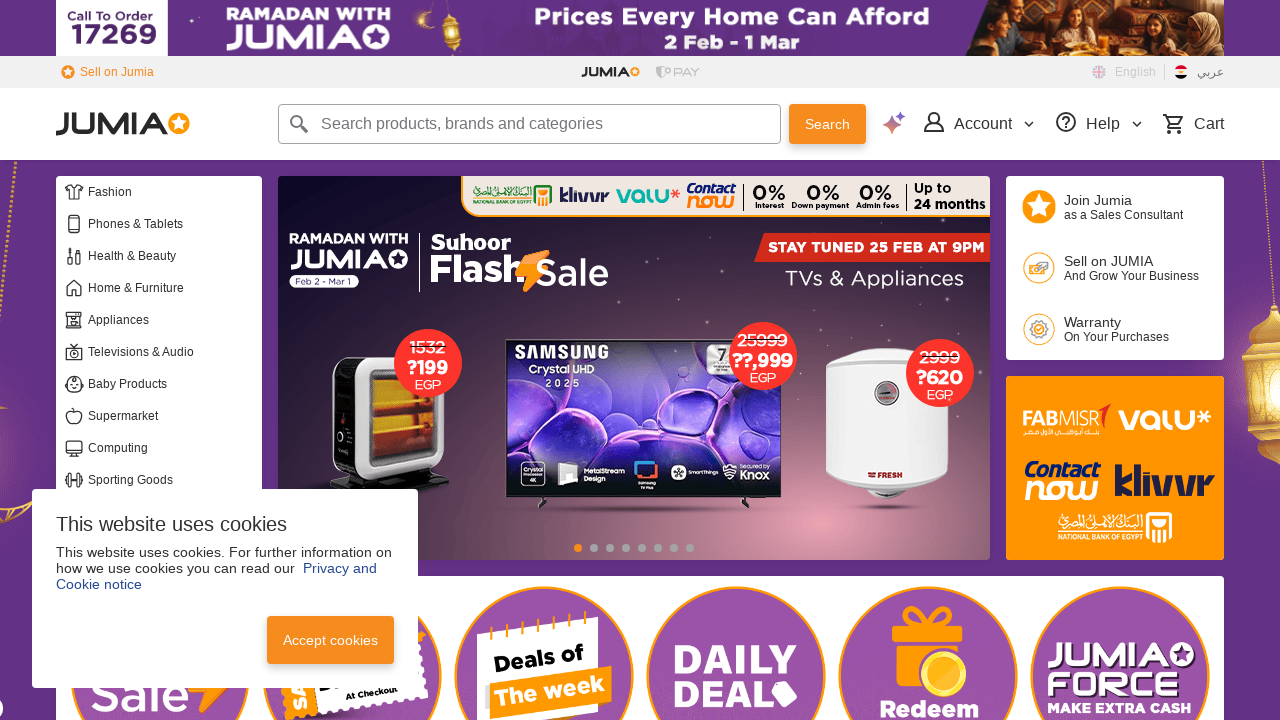

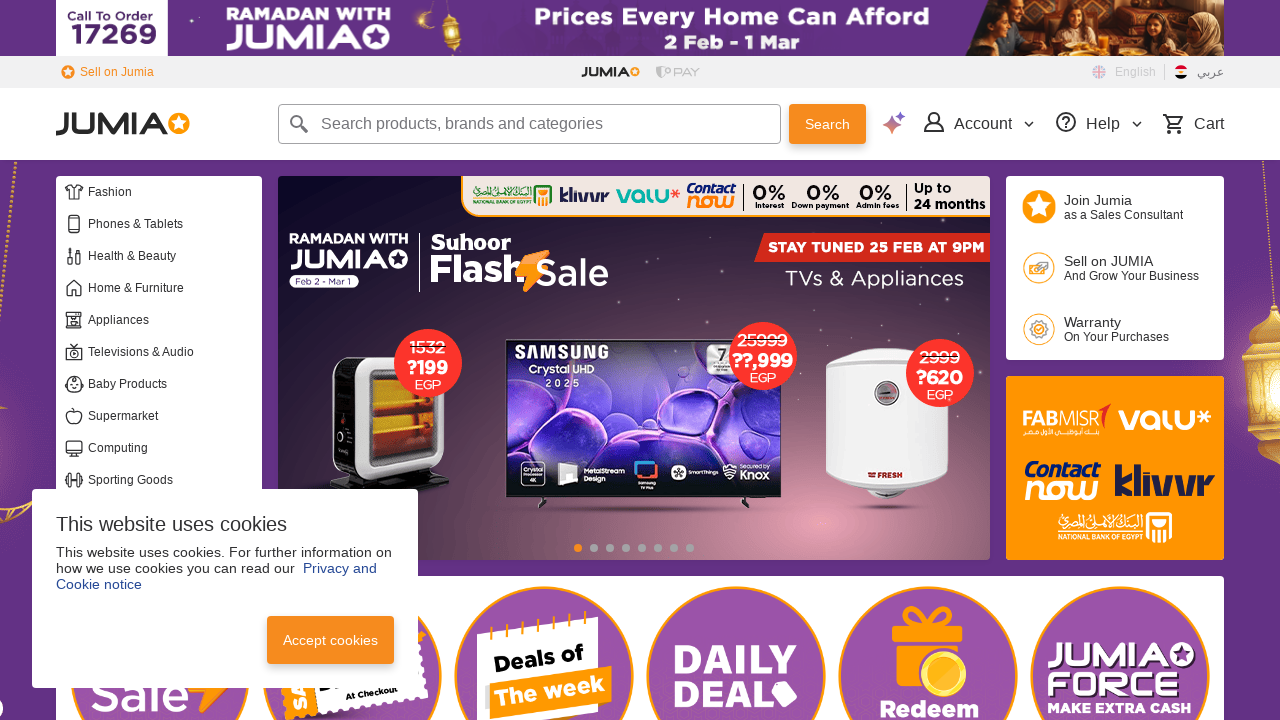